Tests that new todo items are appended to the bottom of the list and the count is displayed correctly

Starting URL: https://demo.playwright.dev/todomvc

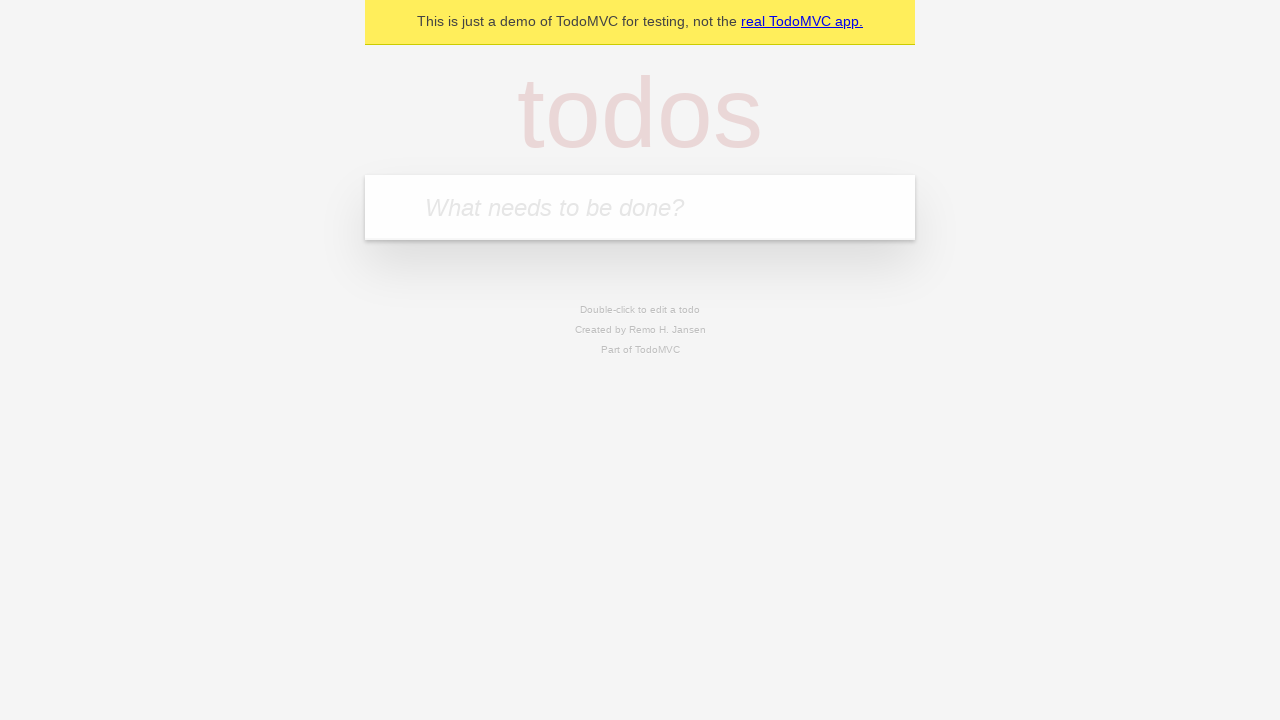

Filled todo input with 'buy some cheese' on internal:attr=[placeholder="What needs to be done?"i]
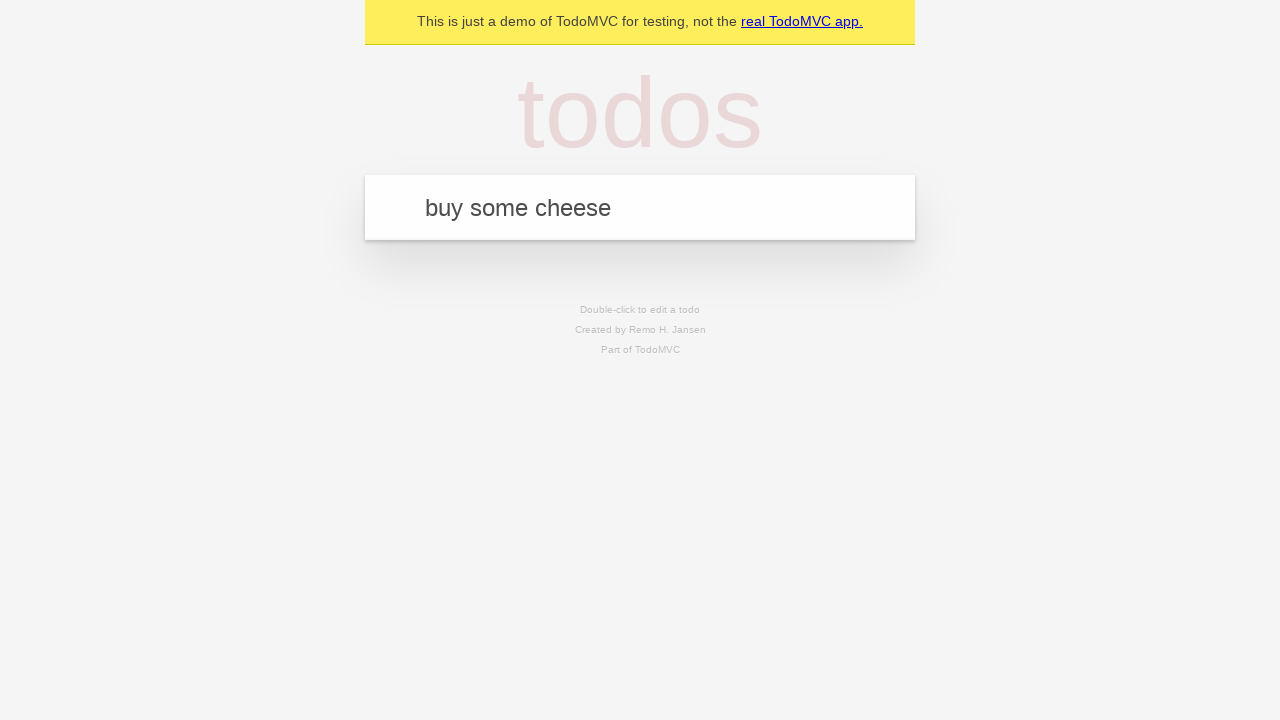

Pressed Enter to add first todo item on internal:attr=[placeholder="What needs to be done?"i]
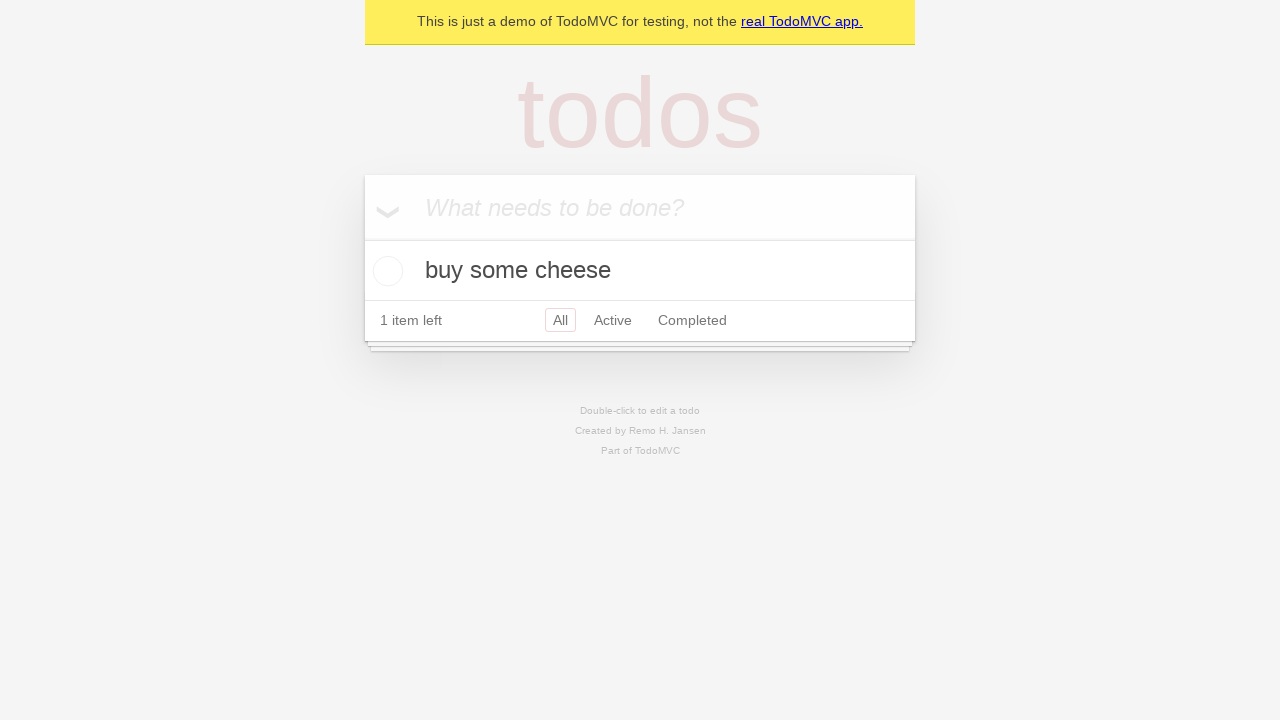

Filled todo input with 'feed the cat' on internal:attr=[placeholder="What needs to be done?"i]
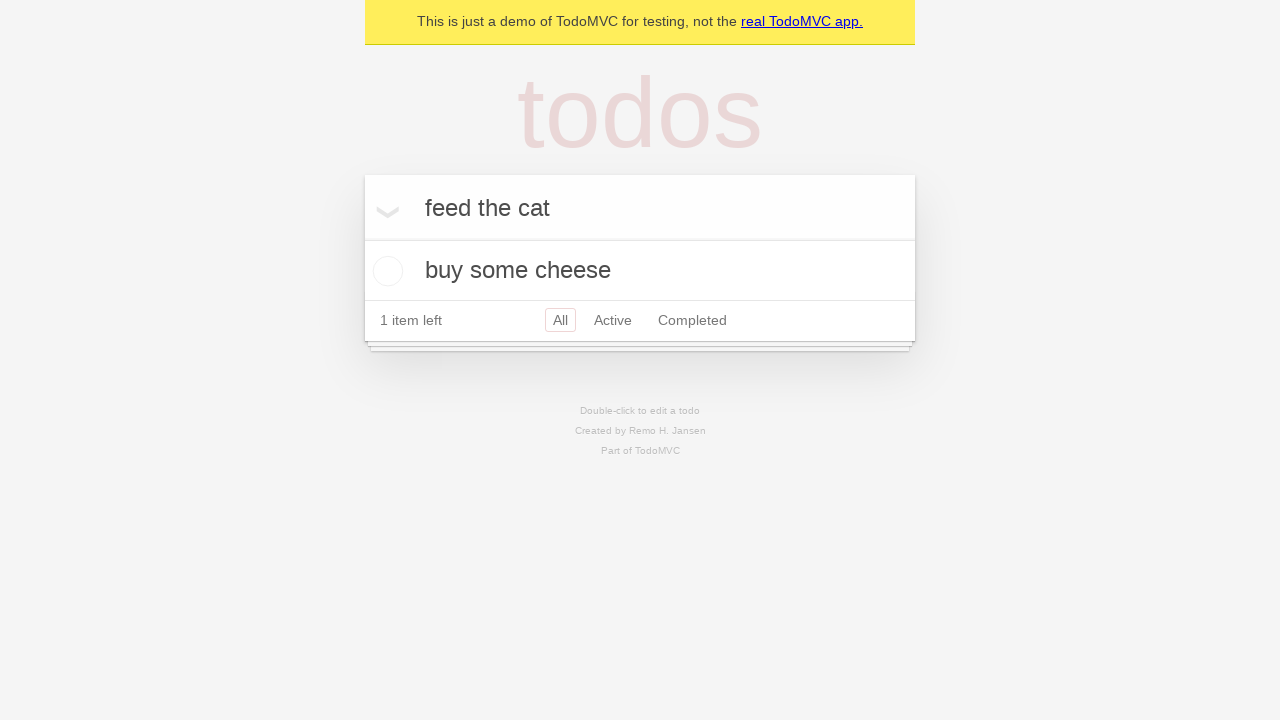

Pressed Enter to add second todo item on internal:attr=[placeholder="What needs to be done?"i]
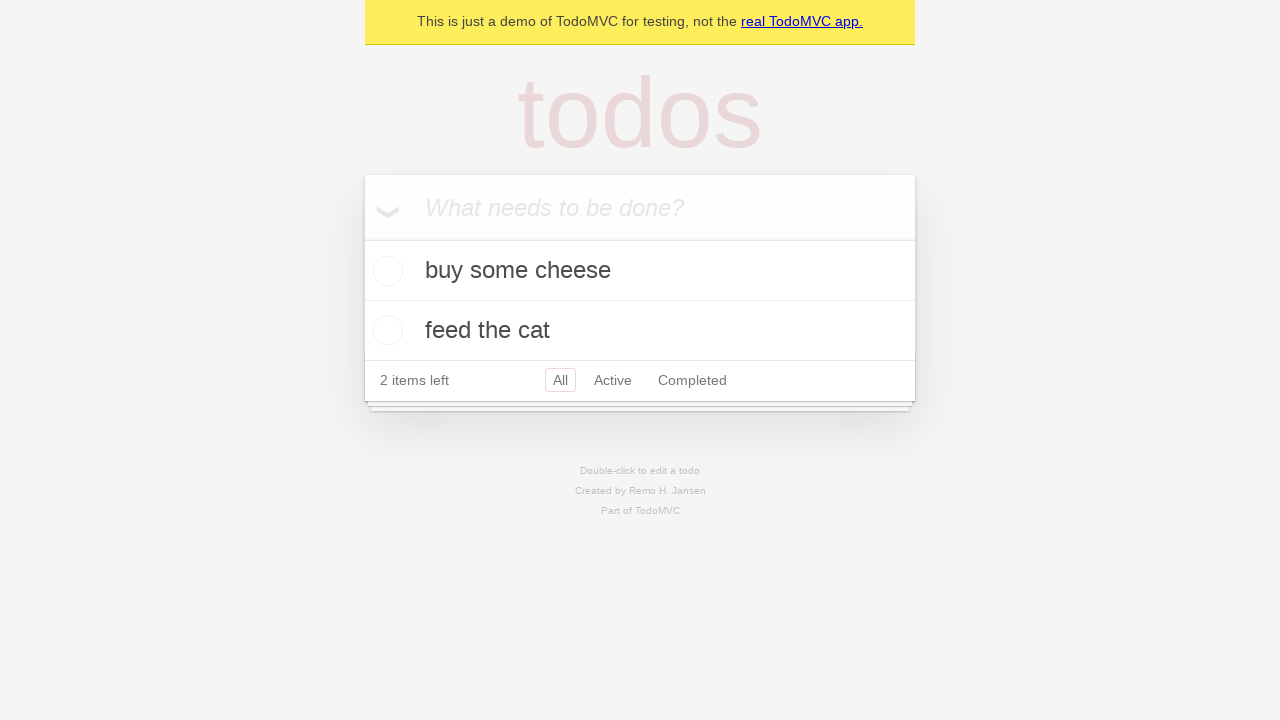

Filled todo input with 'book a doctors appointment' on internal:attr=[placeholder="What needs to be done?"i]
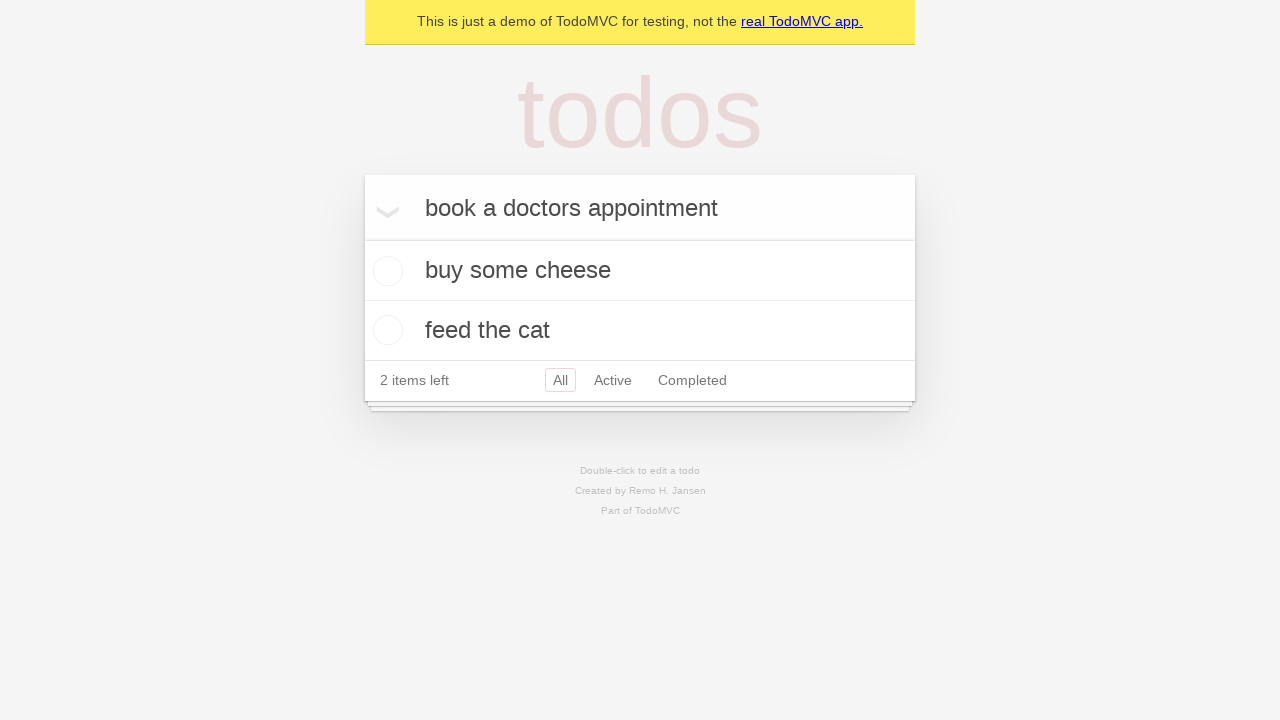

Pressed Enter to add third todo item on internal:attr=[placeholder="What needs to be done?"i]
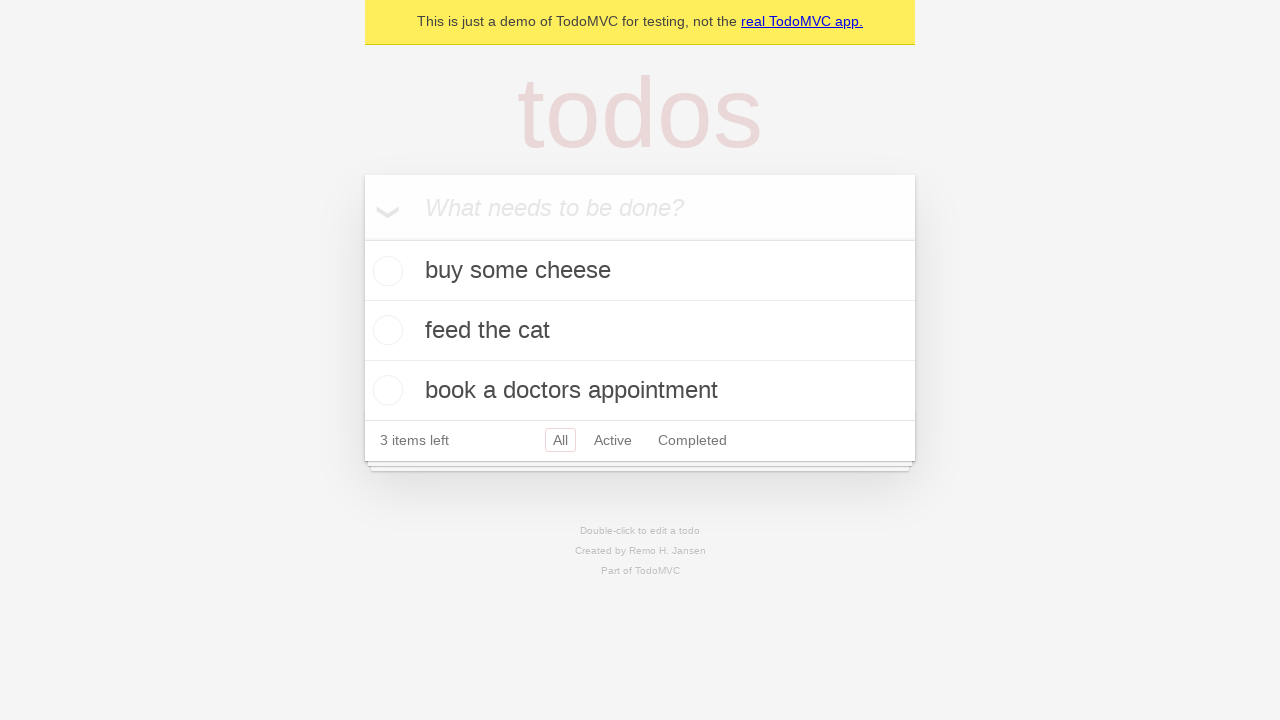

Verified that 3 items are displayed in the todo list
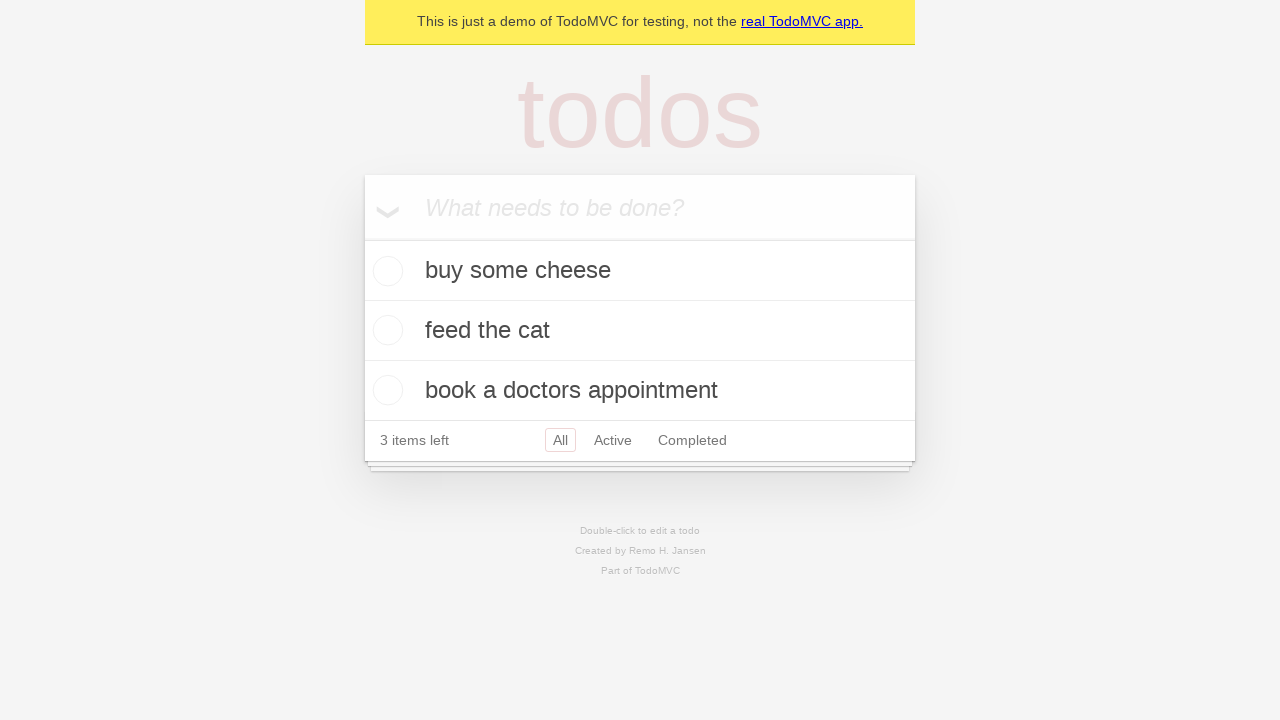

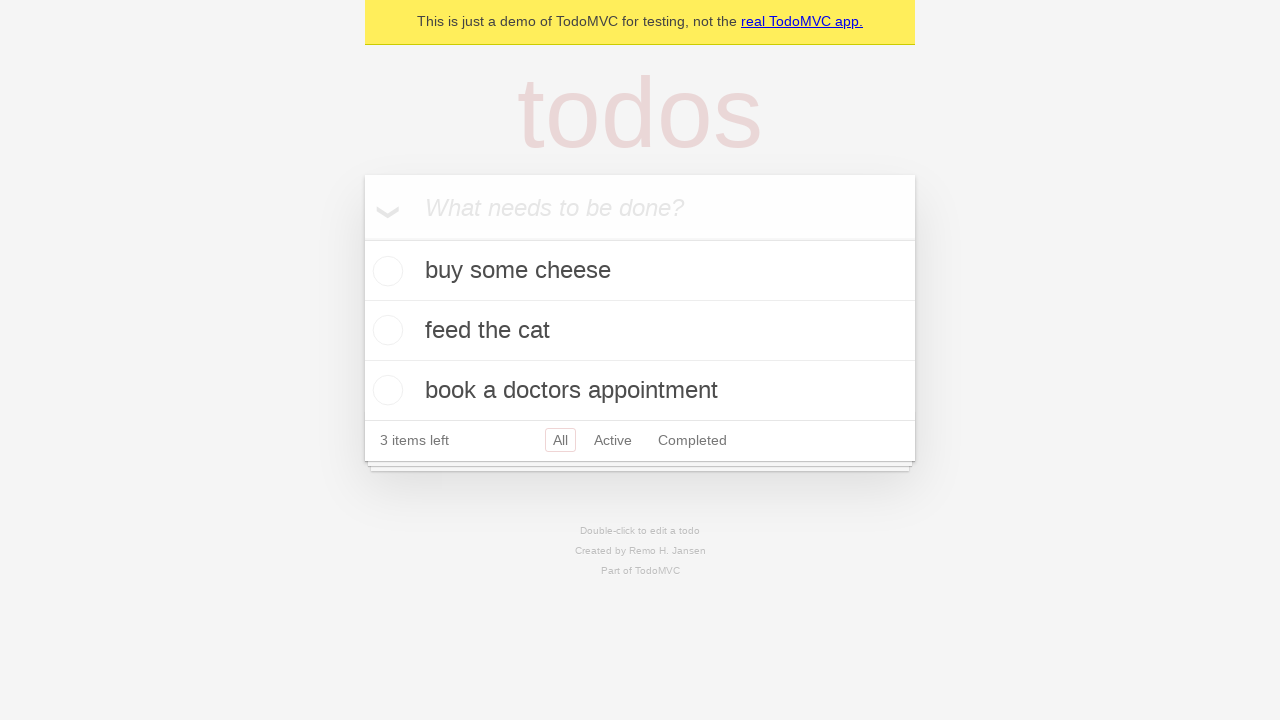